Tests mouse interactions on a demo page by clicking a link to navigate to results page and then using browser back button

Starting URL: https://awesomeqa.com/selenium/mouse_interaction.html

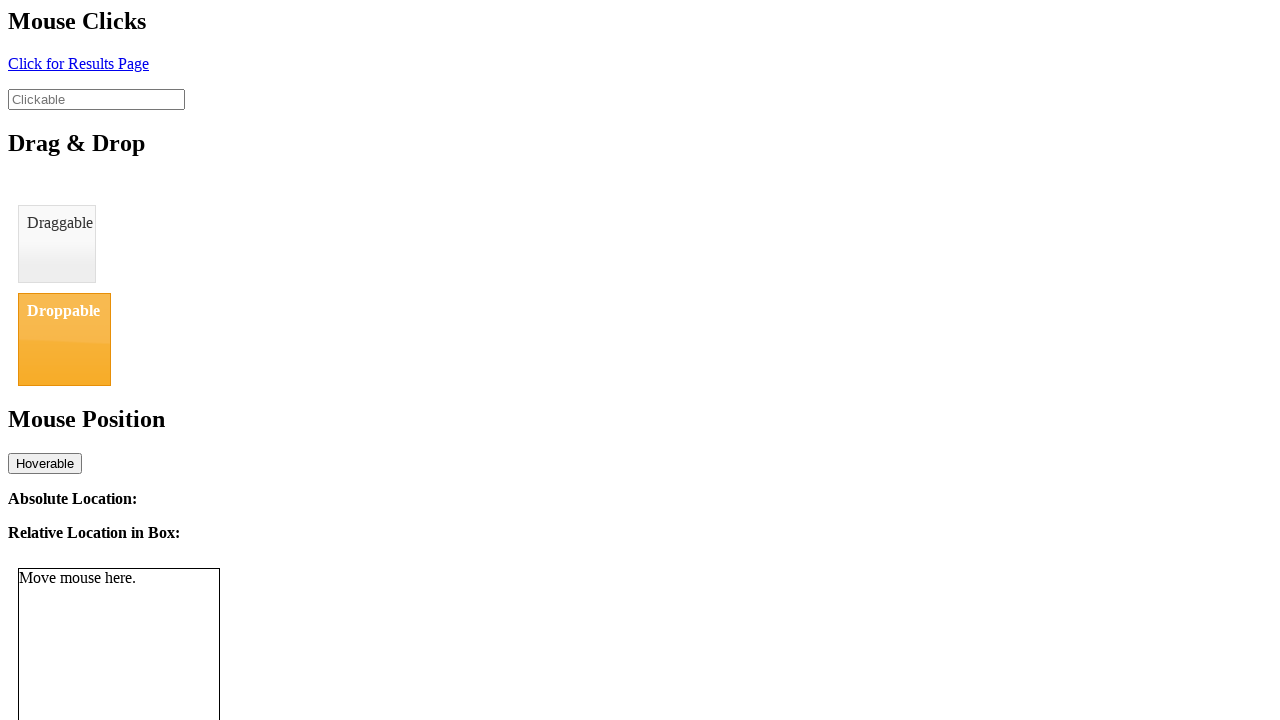

Navigated to mouse interaction demo page
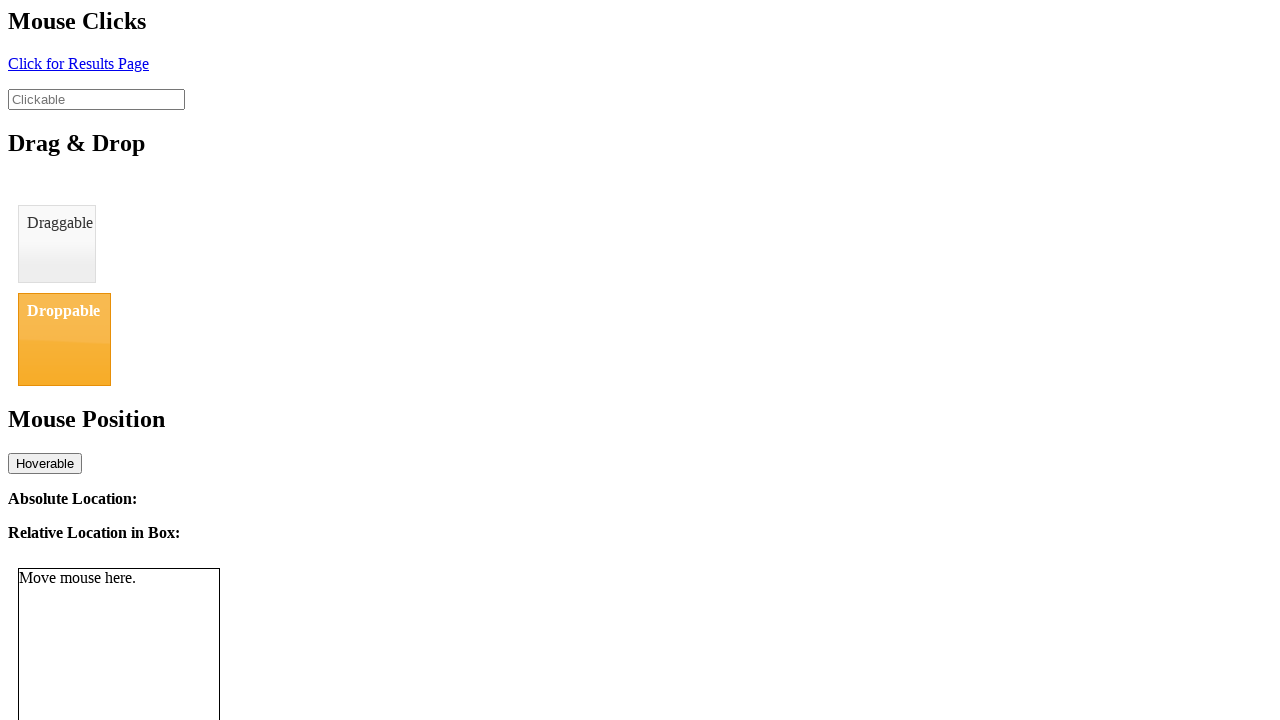

Clicked 'Click for Results Page' link at (78, 63) on #click
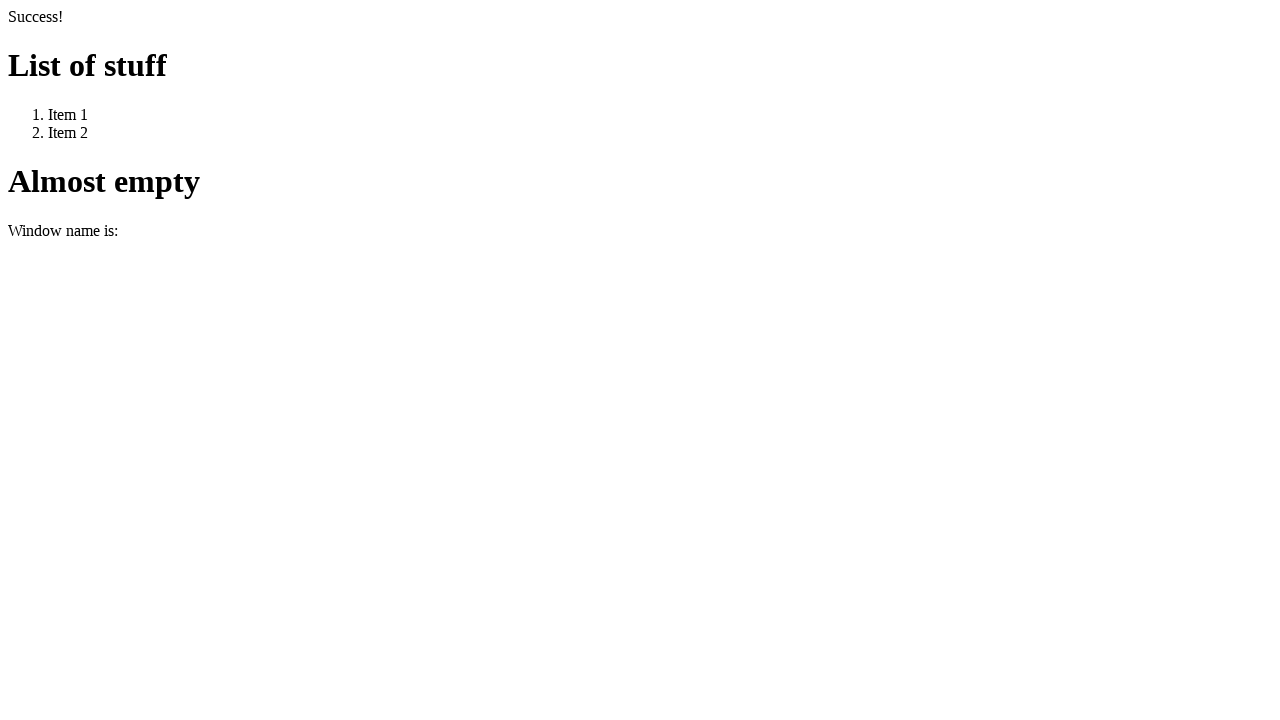

Navigated back to previous page using browser back button
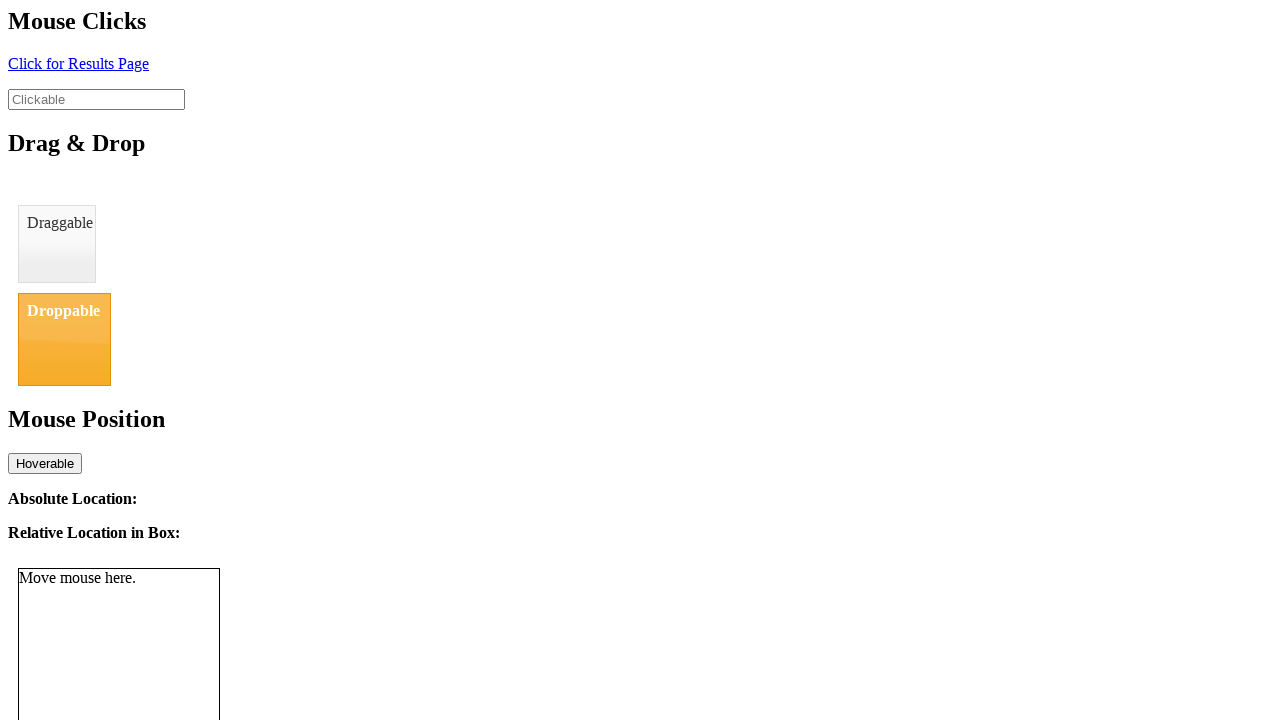

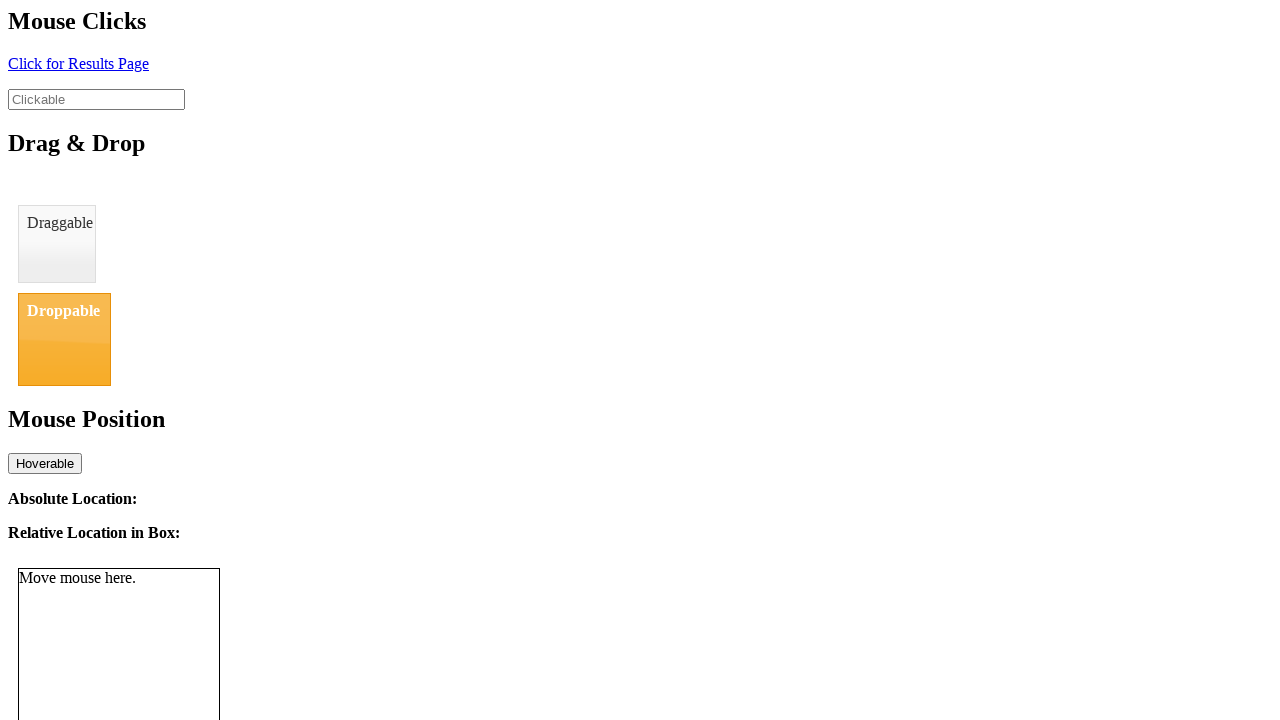